Tests drag and drop functionality by dragging an element and dropping it onto a target droppable area on the jQuery UI demo page

Starting URL: https://jqueryui.com/resources/demos/droppable/default.html

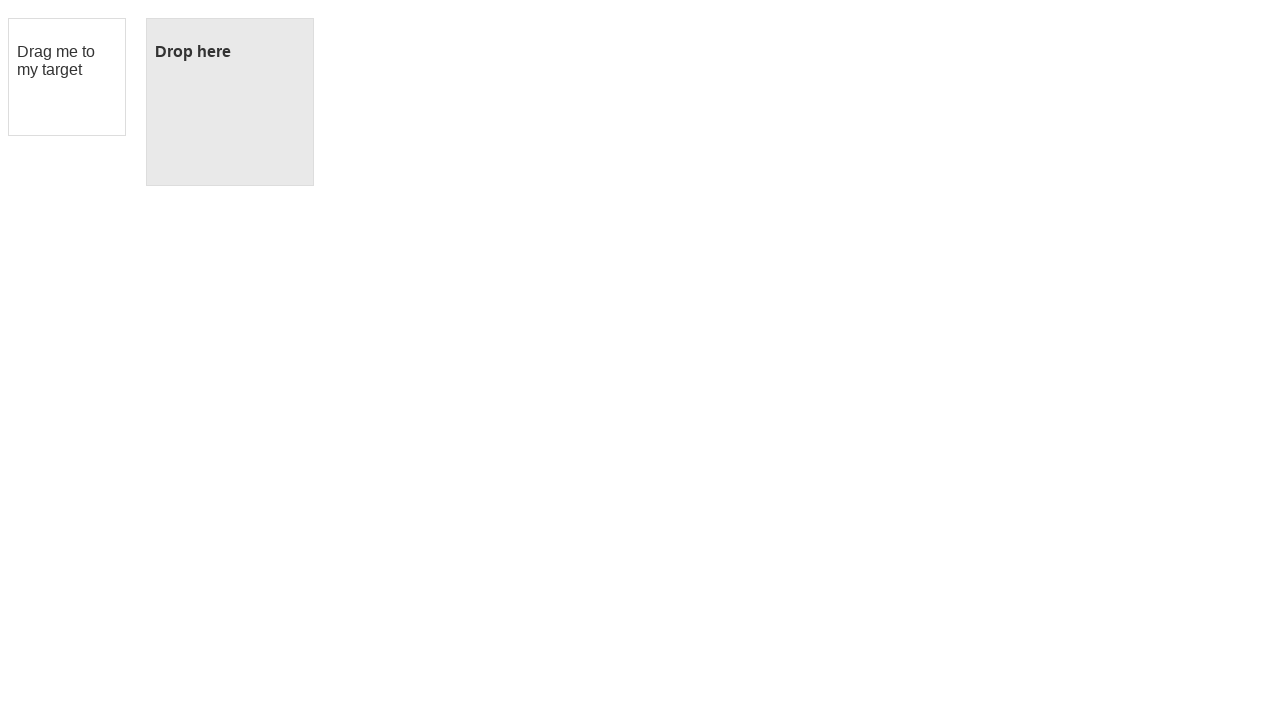

Located the draggable element
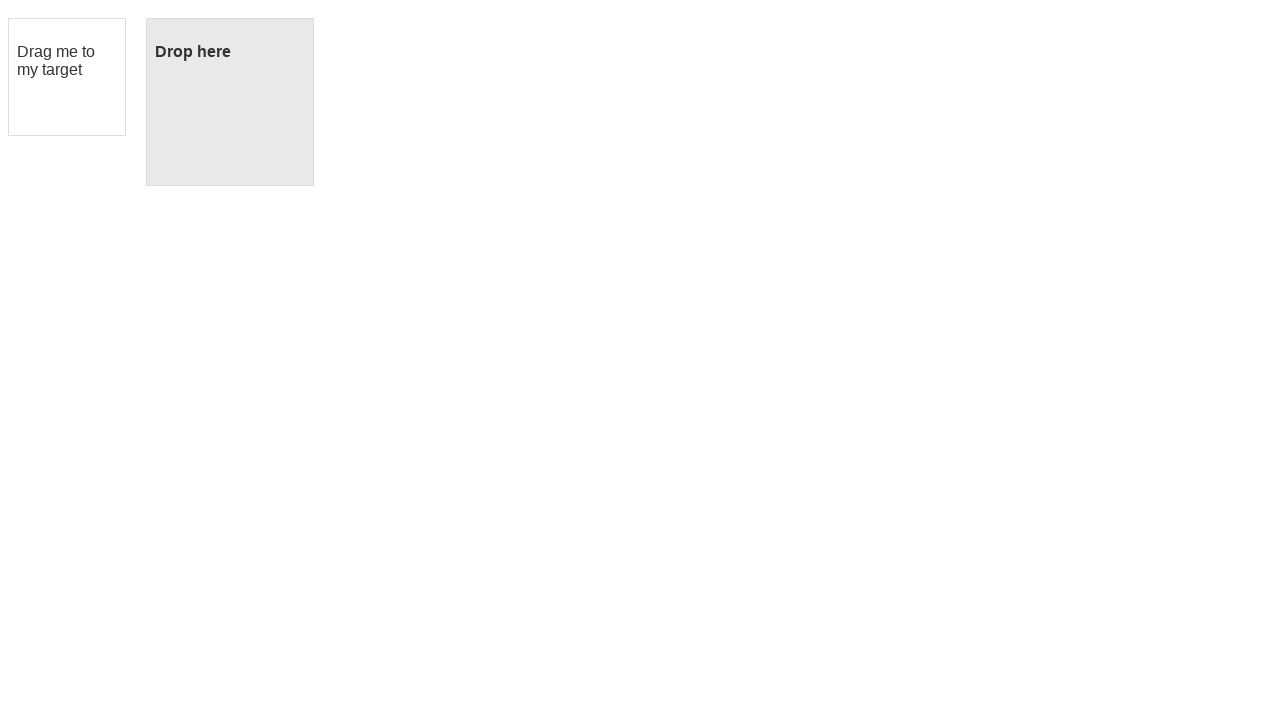

Located the droppable target element
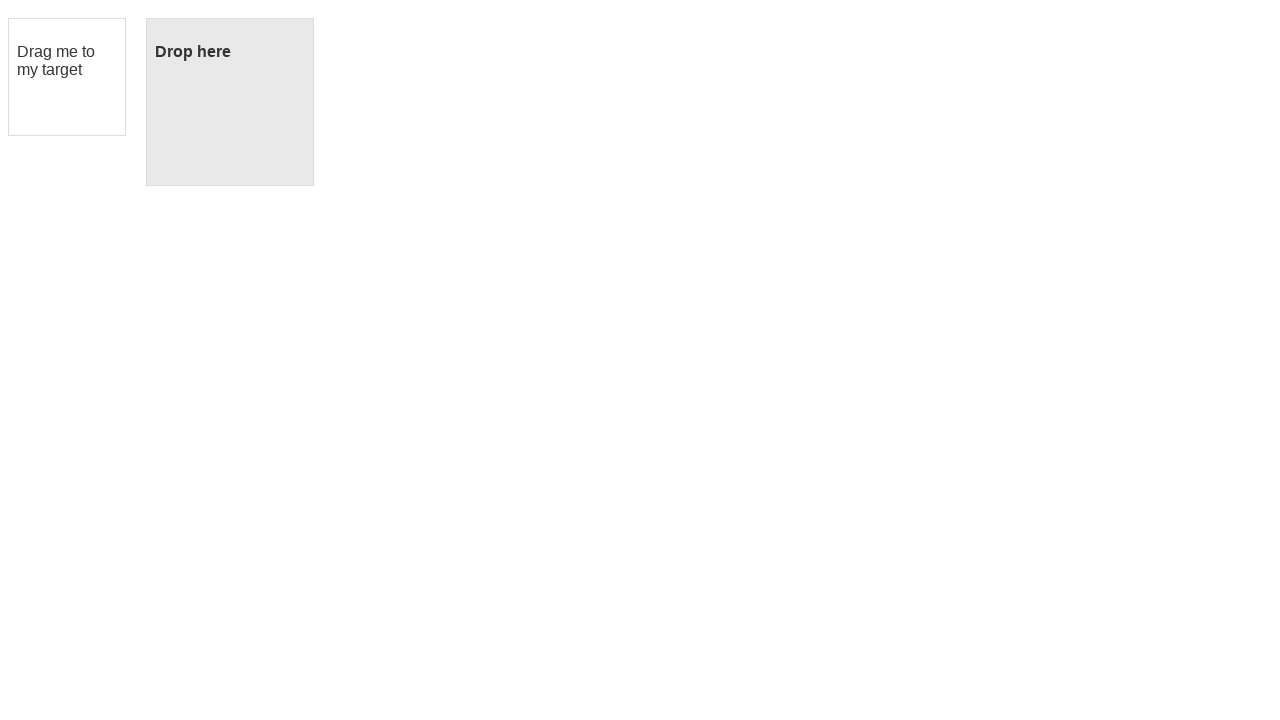

Dragged the element and dropped it onto the target droppable area at (230, 102)
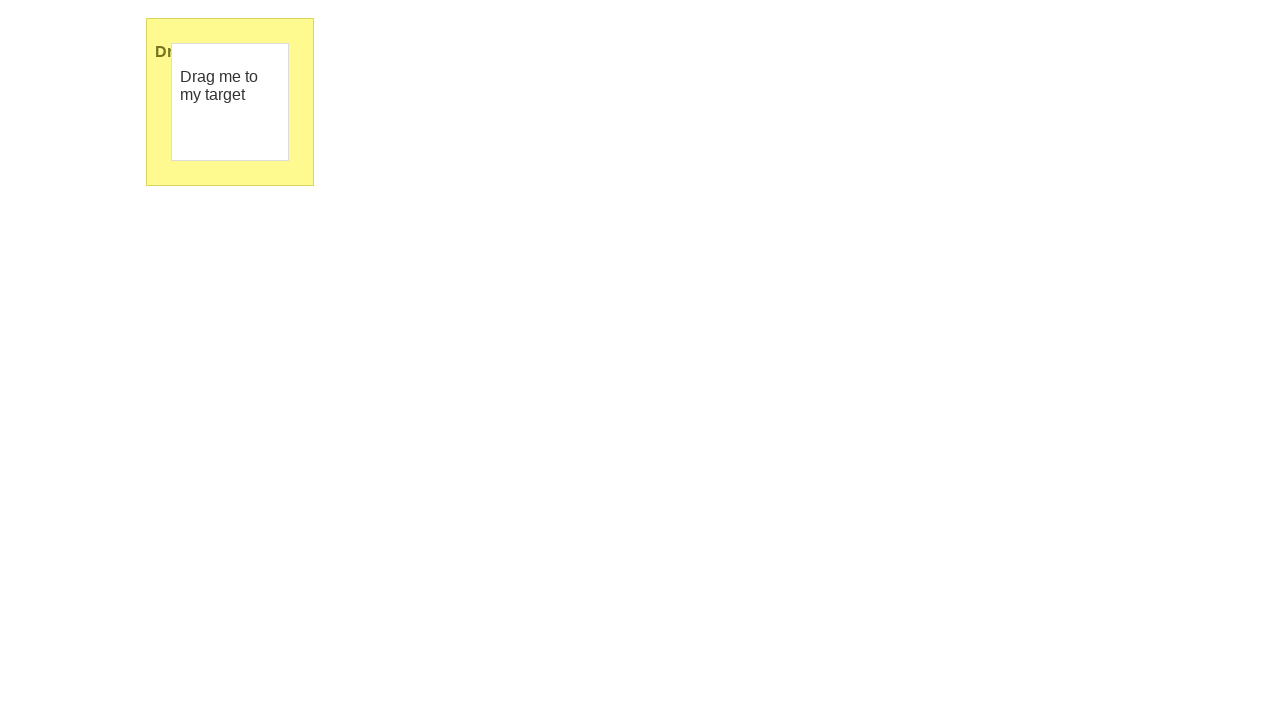

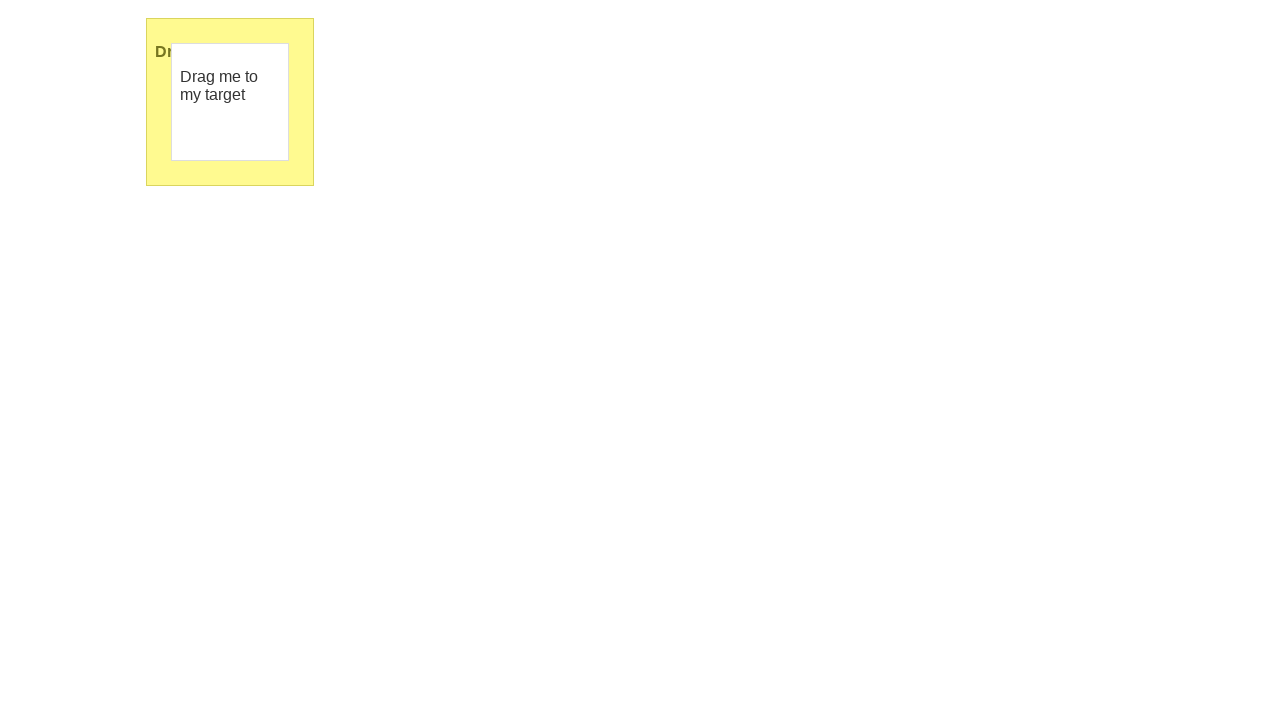